Tests navigation from home page to Store section via top menu and verifies the URL changes to the store page.

Starting URL: https://atid.store/

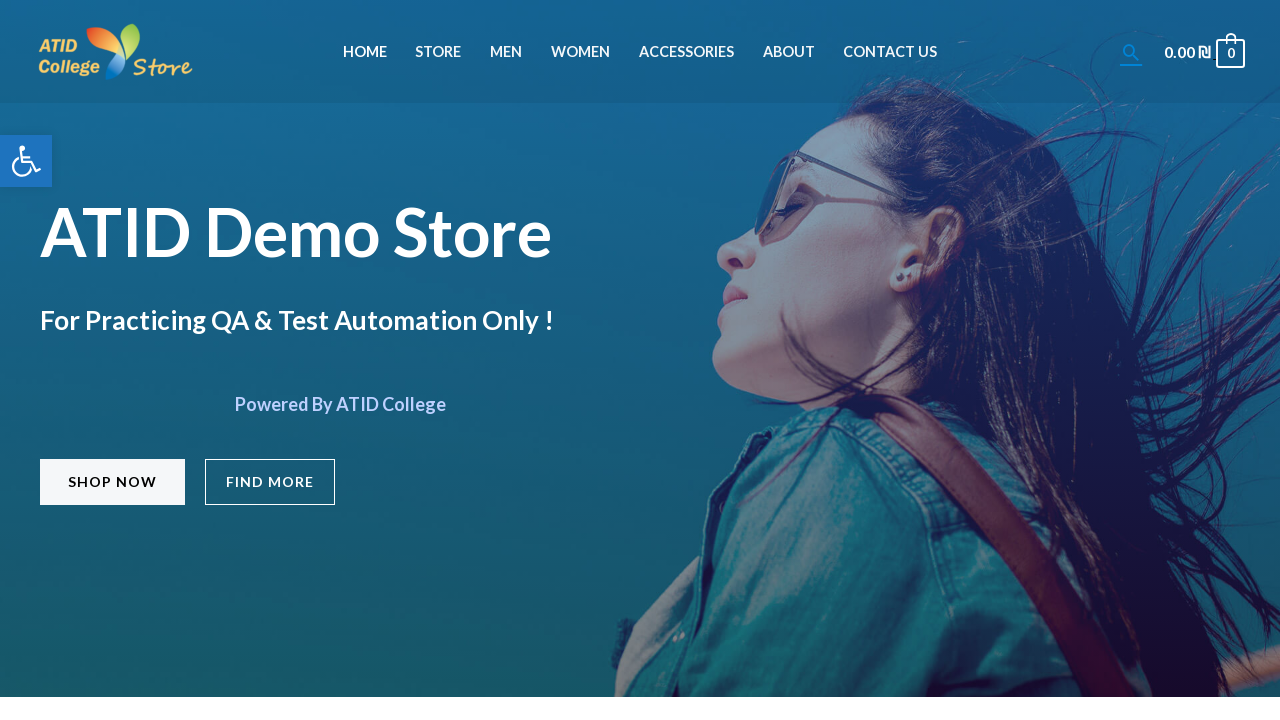

Clicked on Store menu link in top navigation at (438, 52) on a:has-text('Store')
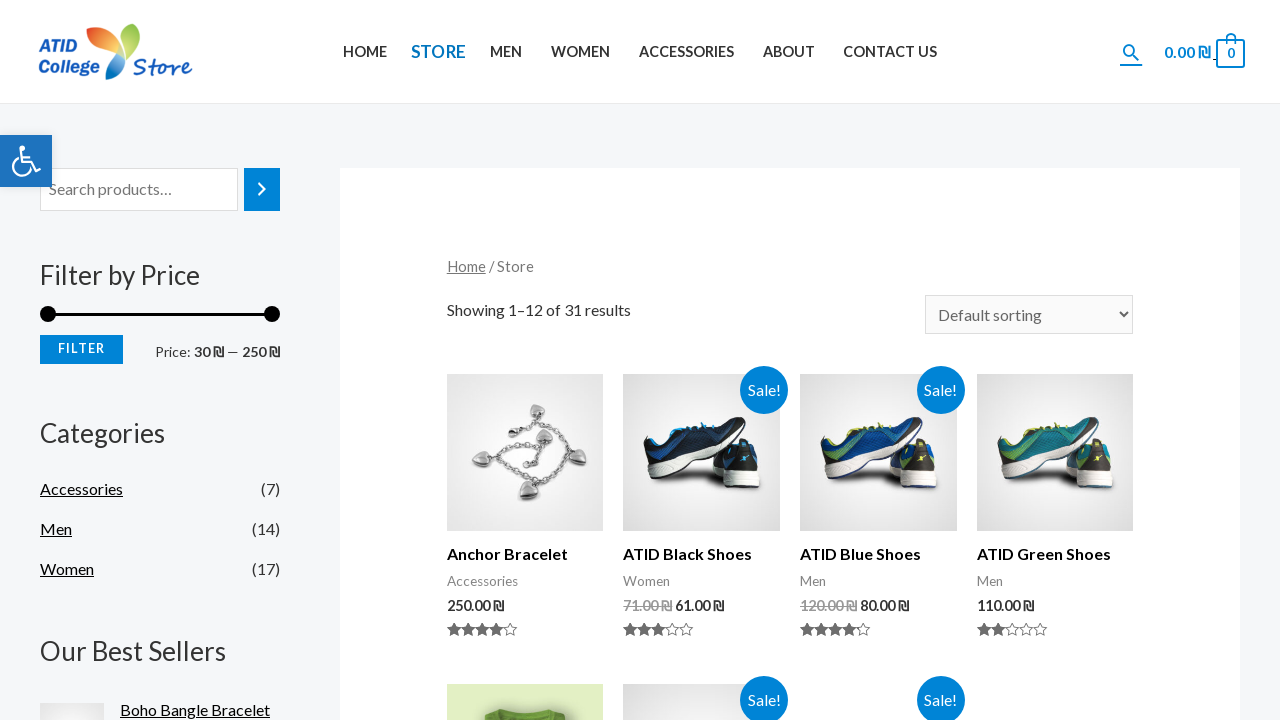

Navigation to store page completed, URL changed to store section
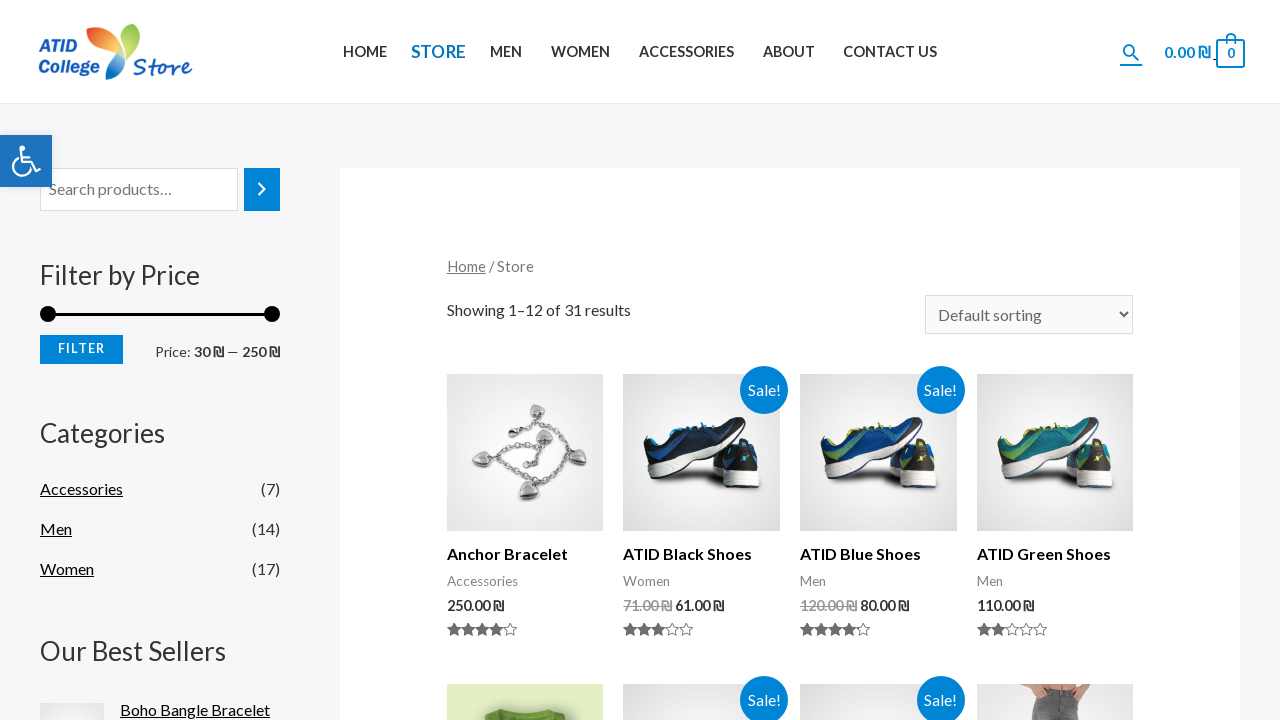

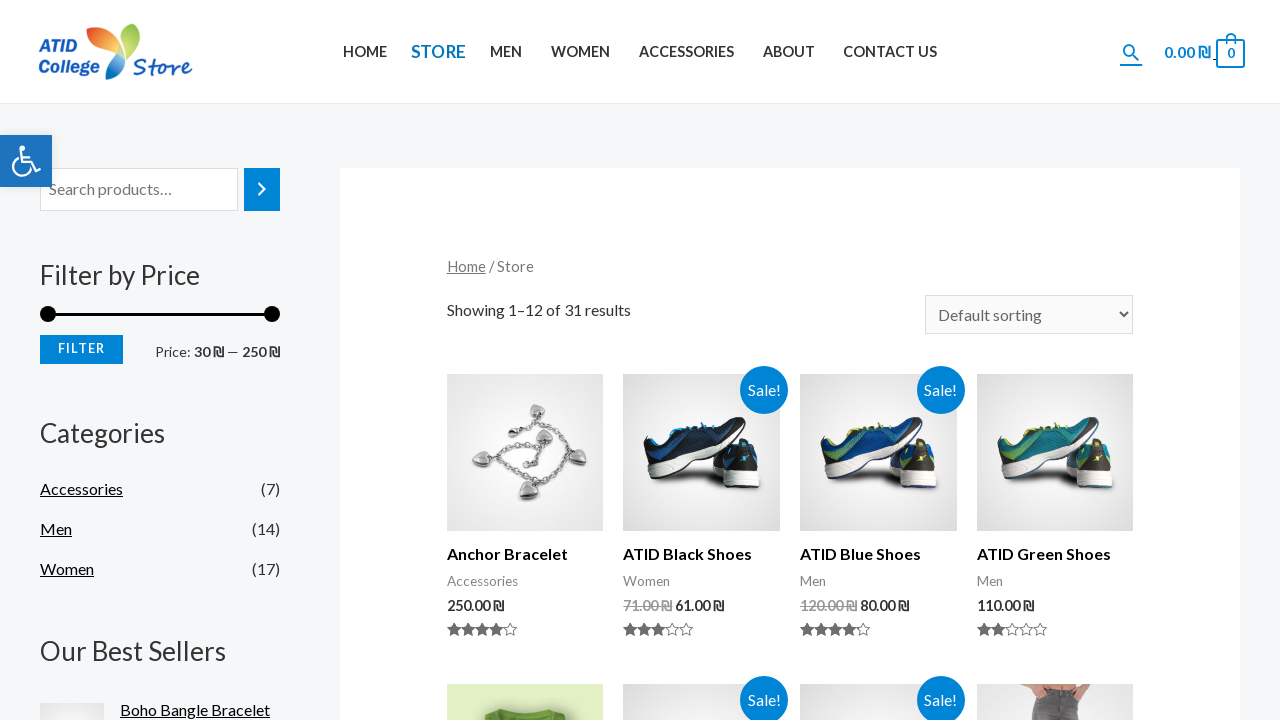